Tests adding todo items to the list by filling the input and pressing Enter, verifying items appear in the list.

Starting URL: https://demo.playwright.dev/todomvc

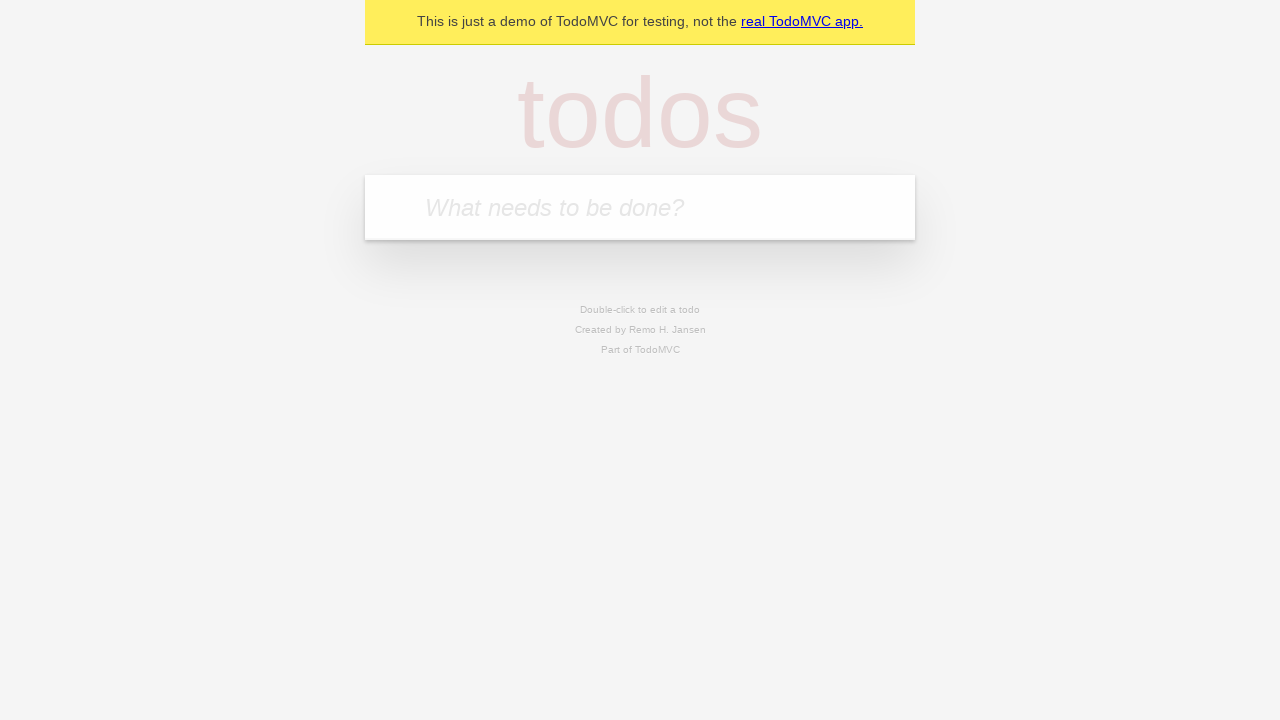

Filled todo input with 'buy some cheese' on internal:attr=[placeholder="What needs to be done?"i]
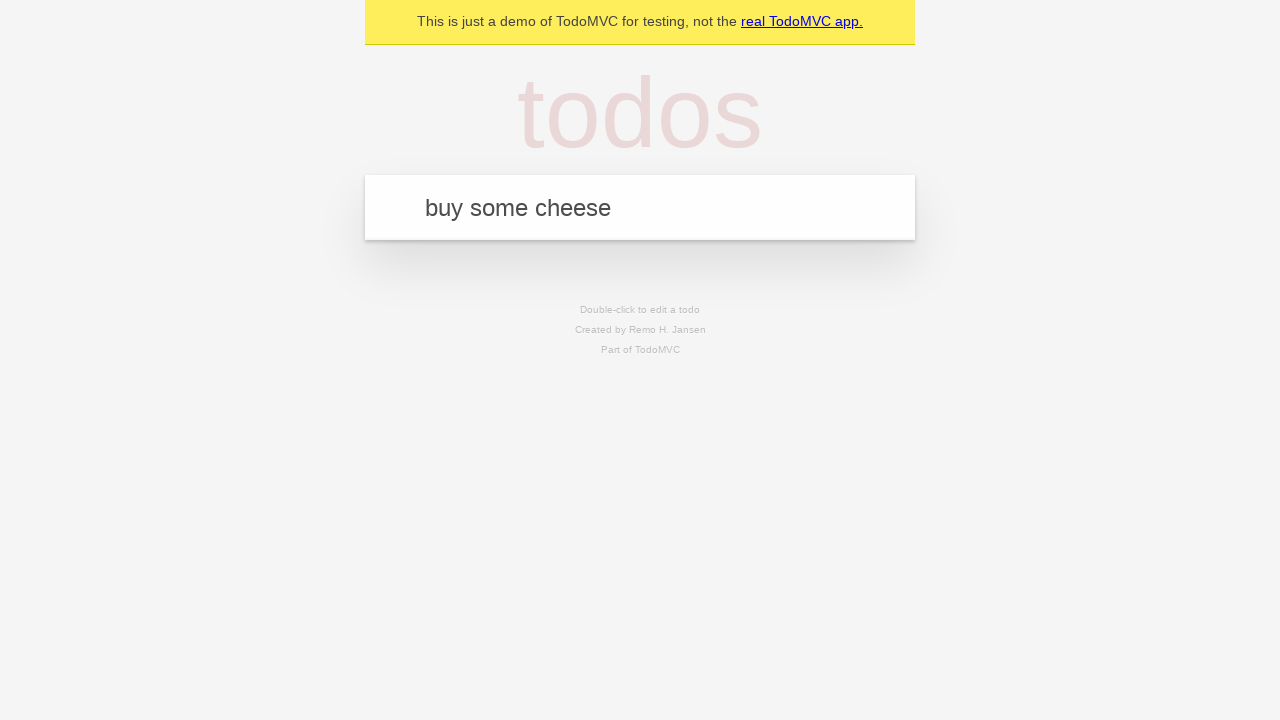

Pressed Enter to add first todo item on internal:attr=[placeholder="What needs to be done?"i]
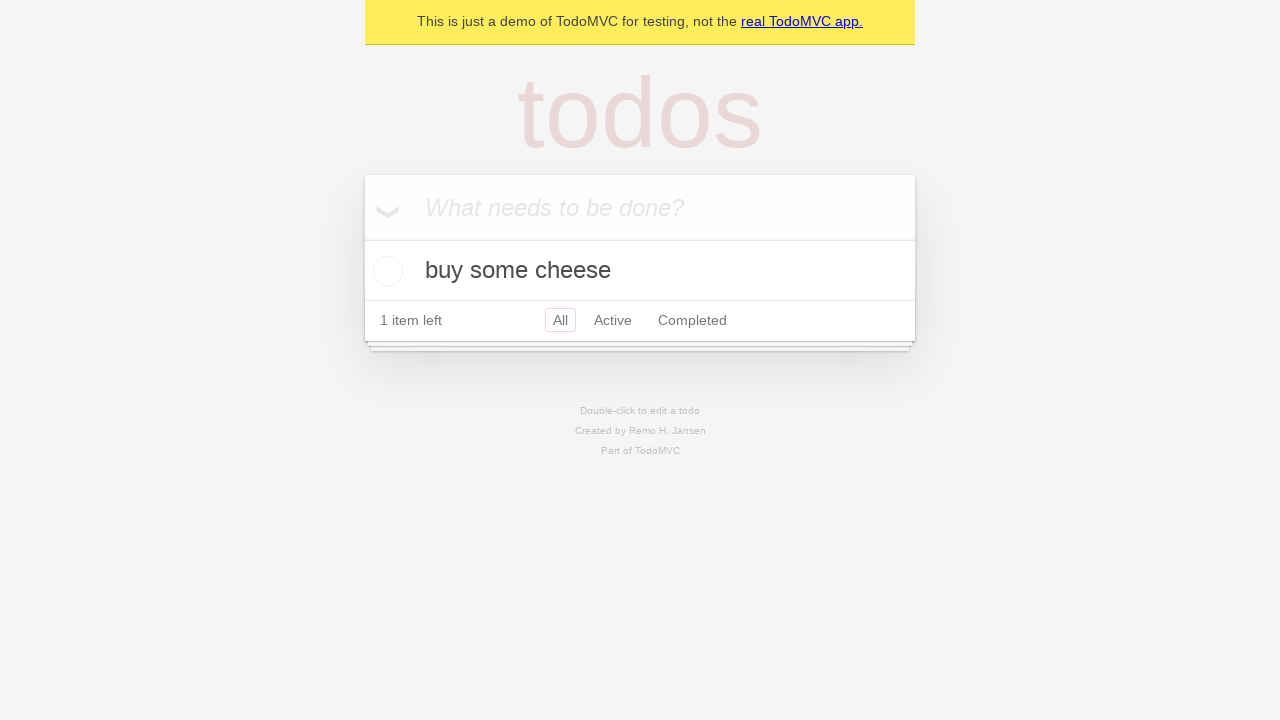

First todo item appeared in the list
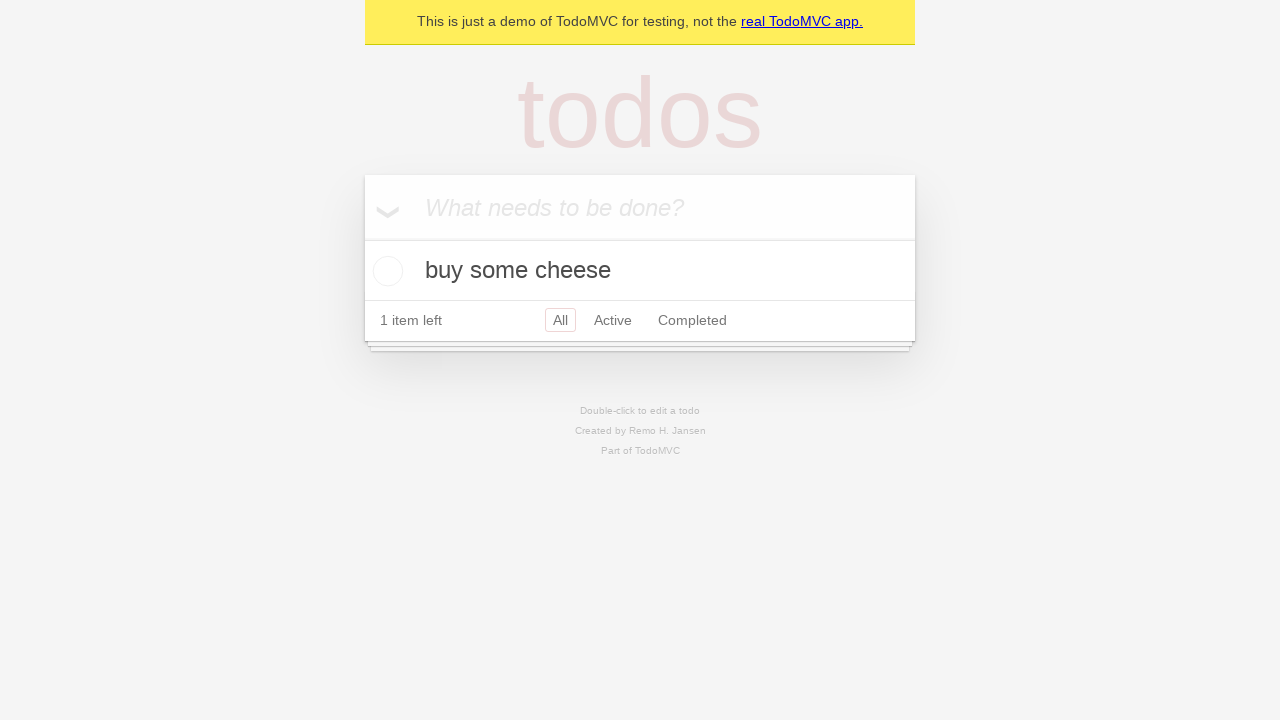

Filled todo input with 'feed the cat' on internal:attr=[placeholder="What needs to be done?"i]
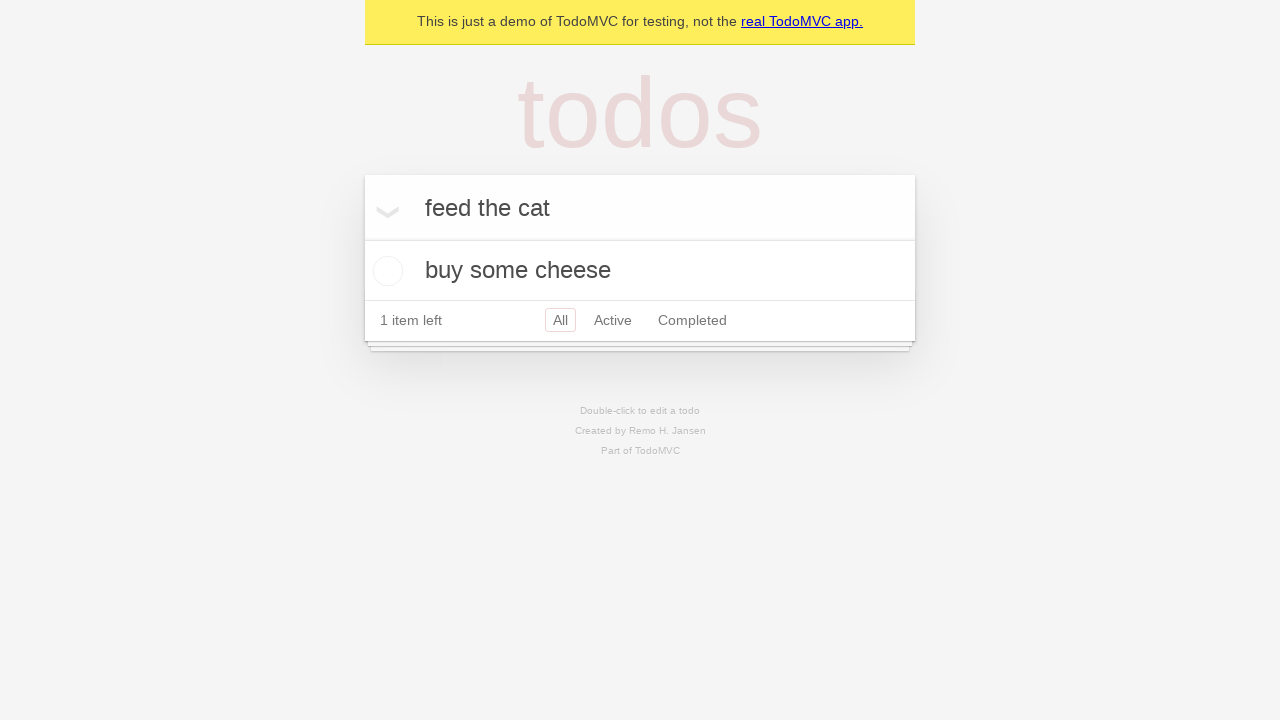

Pressed Enter to add second todo item on internal:attr=[placeholder="What needs to be done?"i]
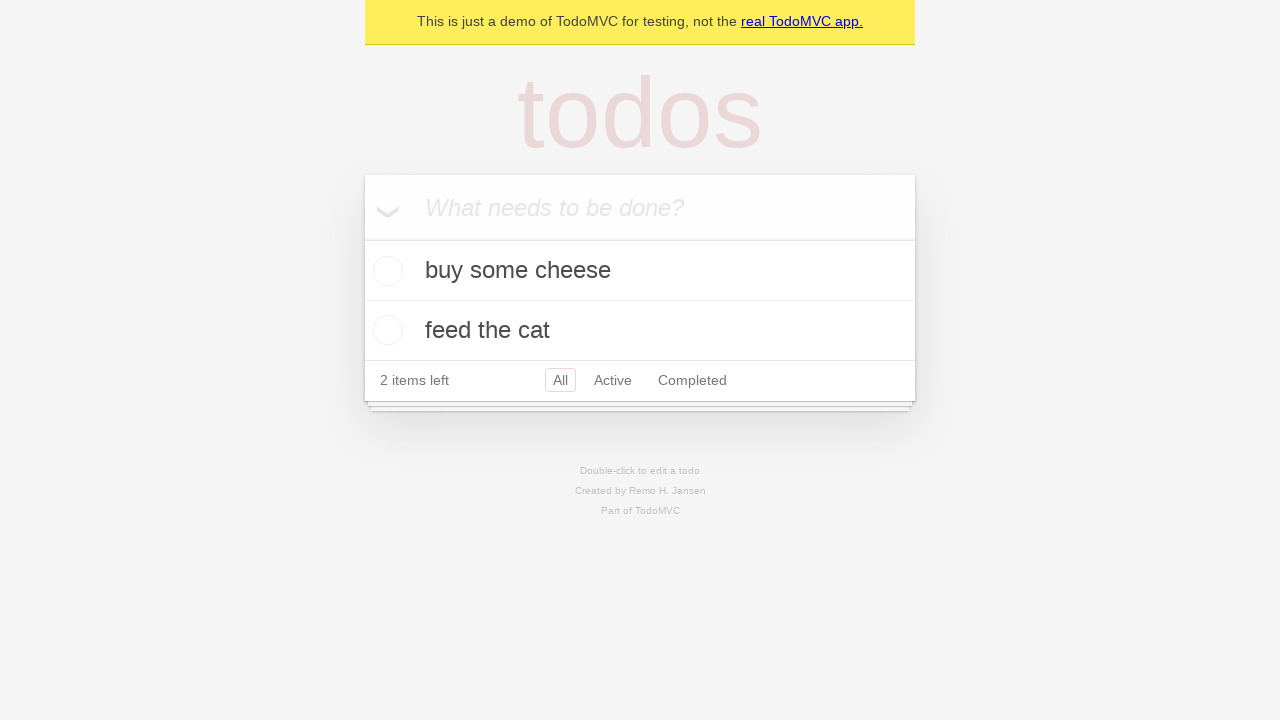

Second todo item appeared in the list
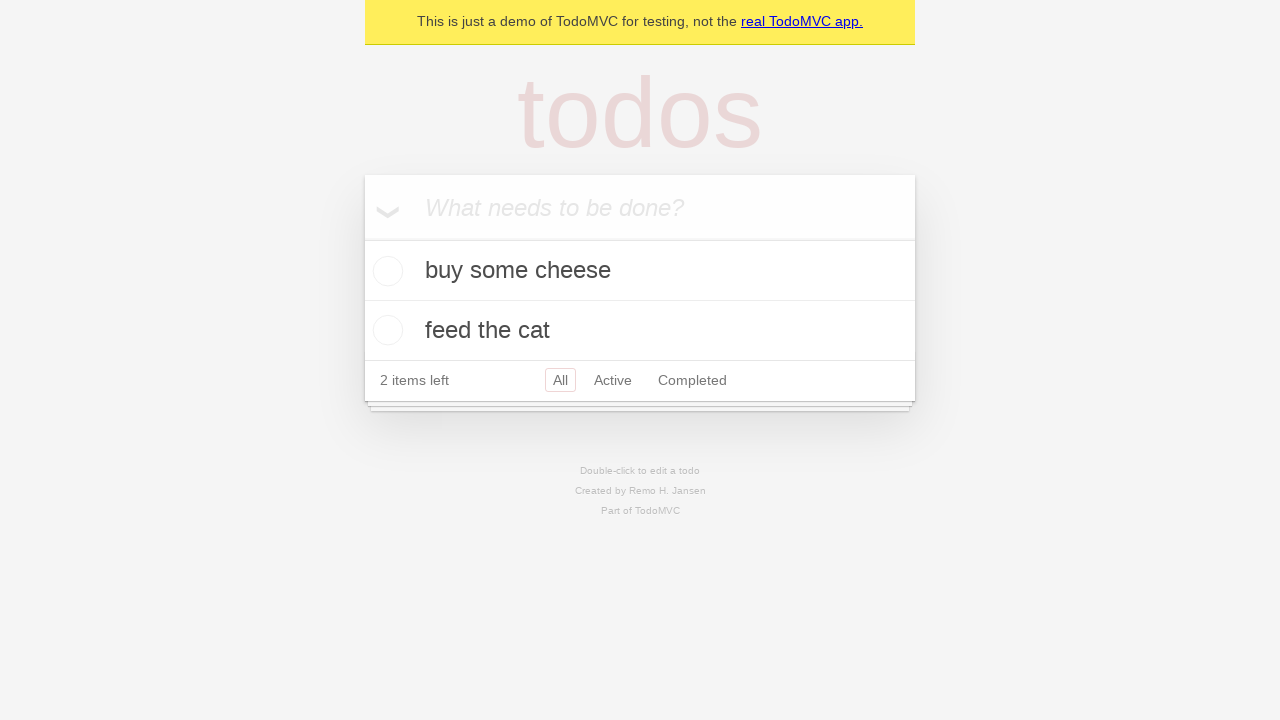

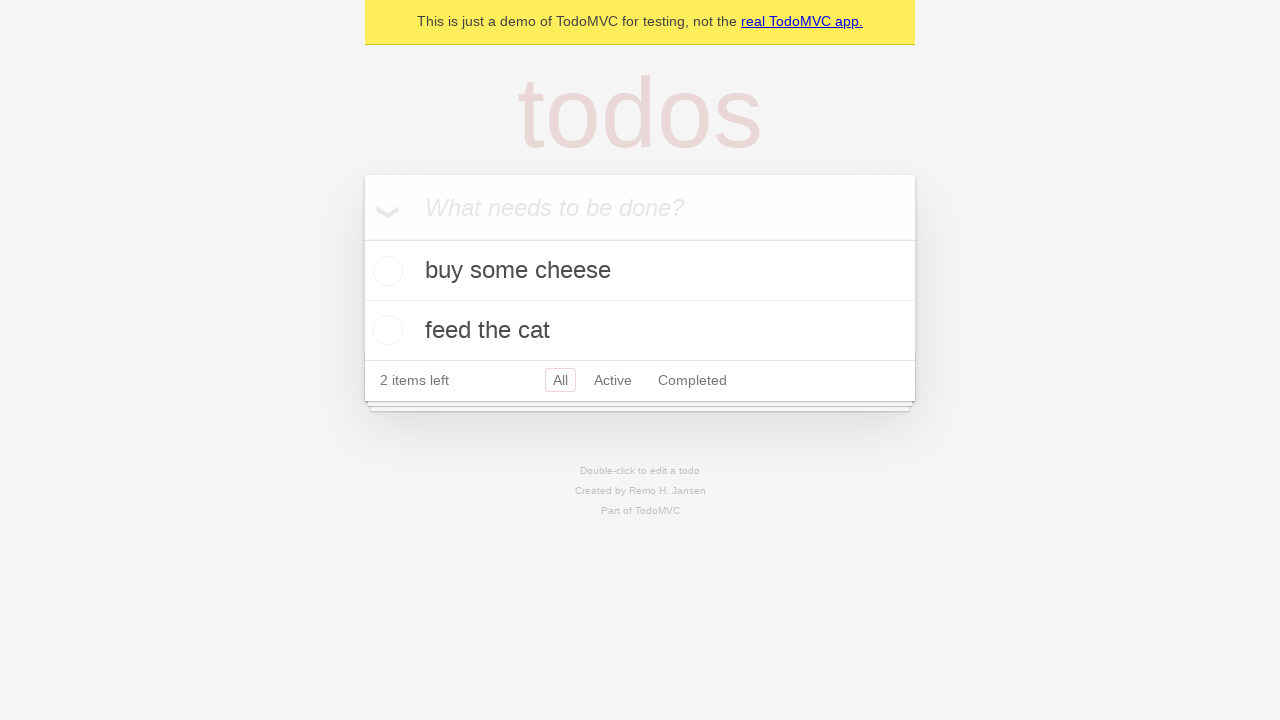